Tests iframe functionality by switching between frames, entering text in input fields within iframes, and navigating between single iframe and nested iframe tabs on a demo automation testing site.

Starting URL: http://demo.automationtesting.in/Frames.html

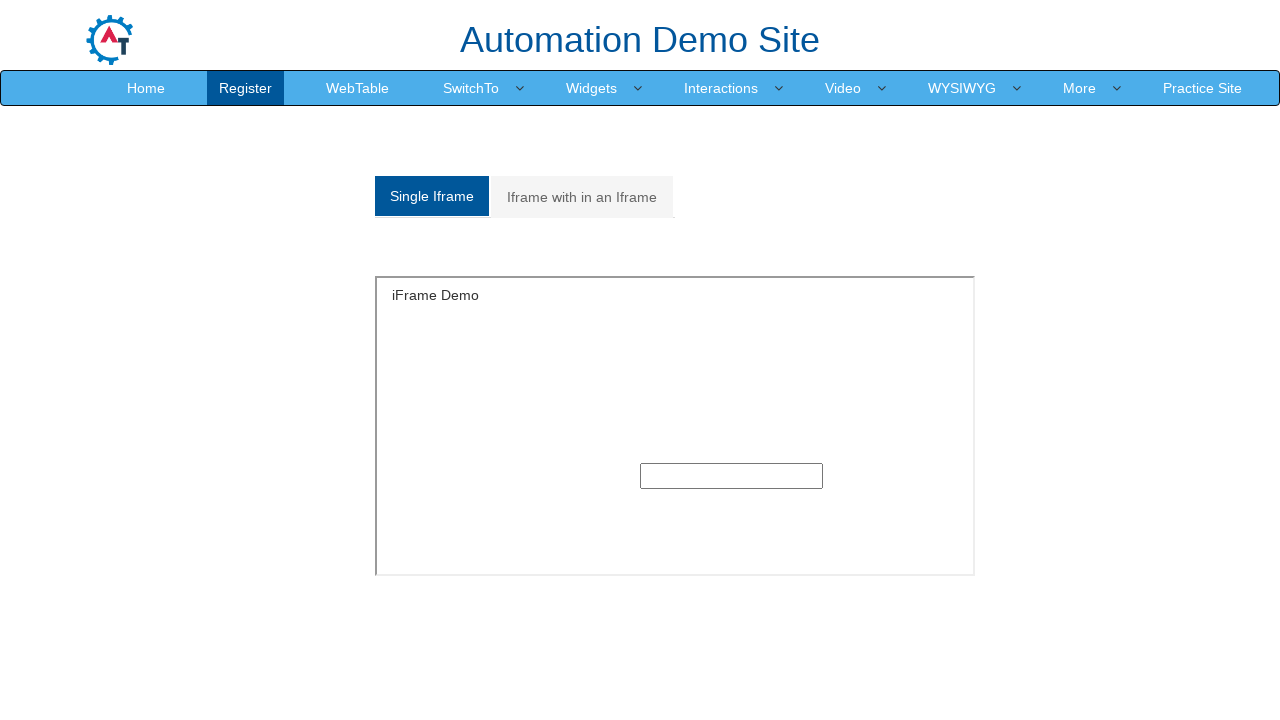

Switched to single iframe and filled input field with 'Selenium' on xpath=//*[@id='Single']/iframe >> internal:control=enter-frame >> xpath=//div[@c
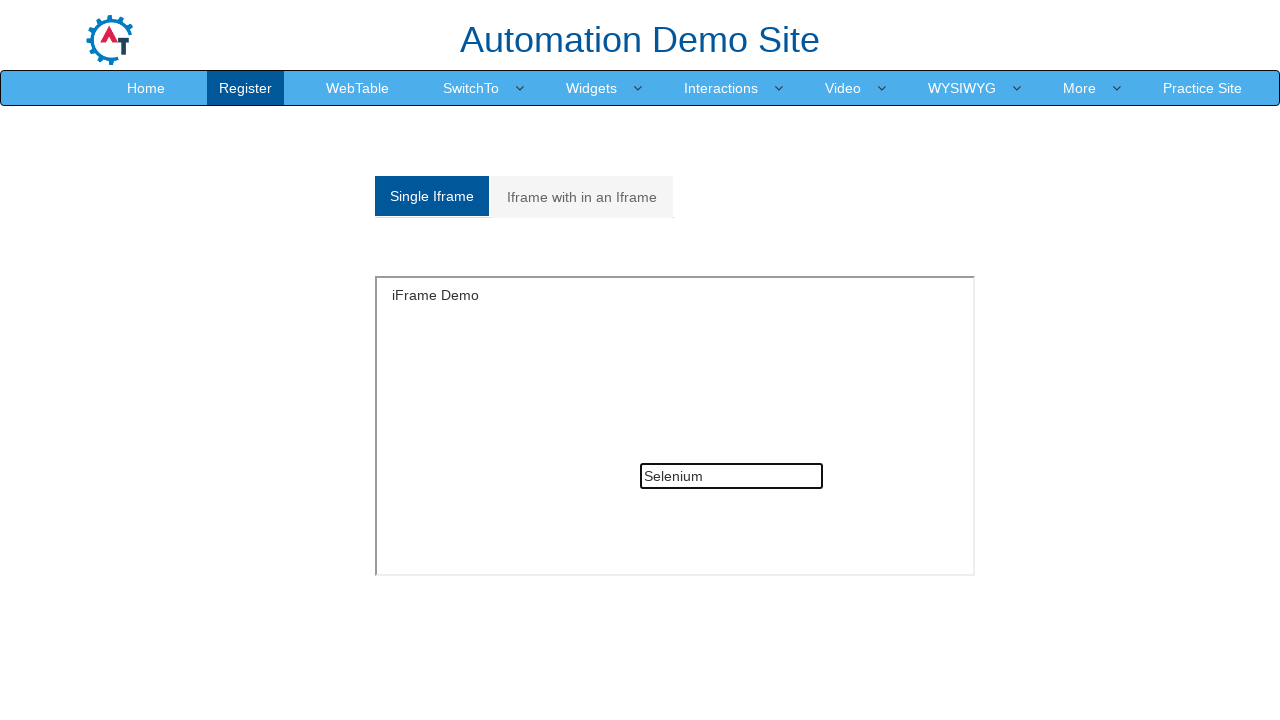

Clicked on 'Iframe with in an Iframe' tab at (582, 197) on xpath=//a[contains(text(),'Iframe with in an Iframe')]
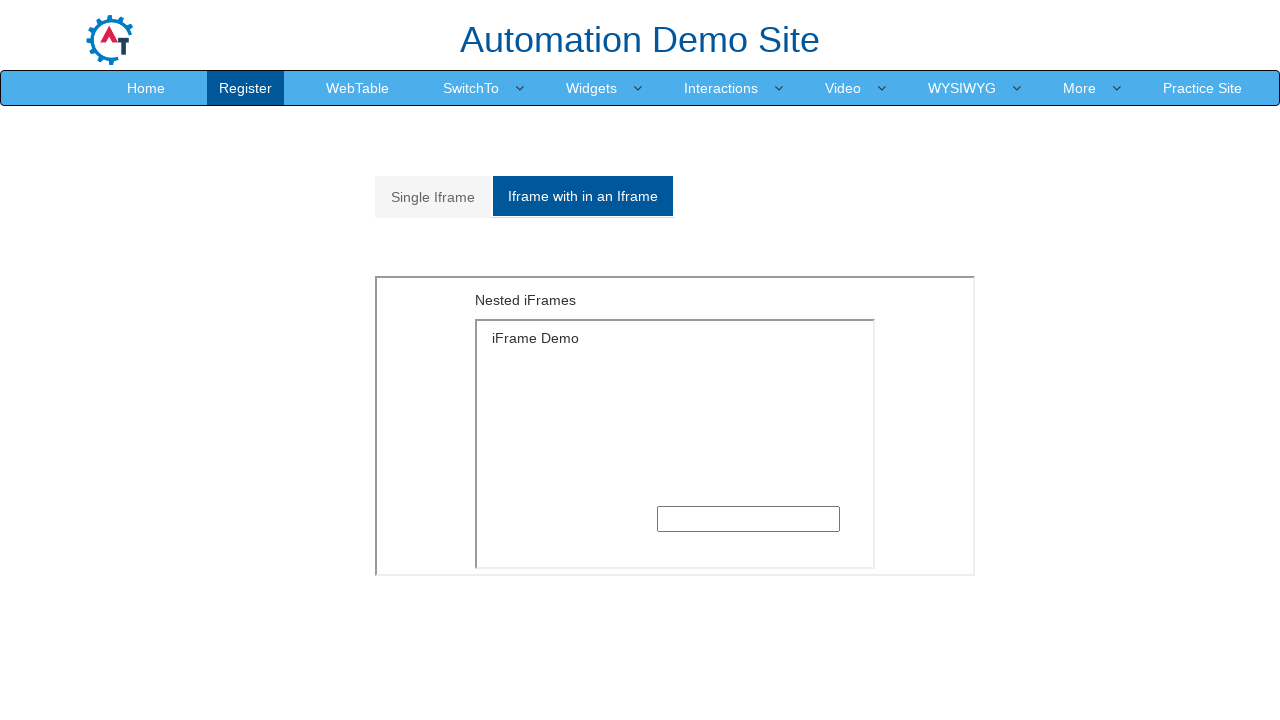

Waited for nested iframe structure to load
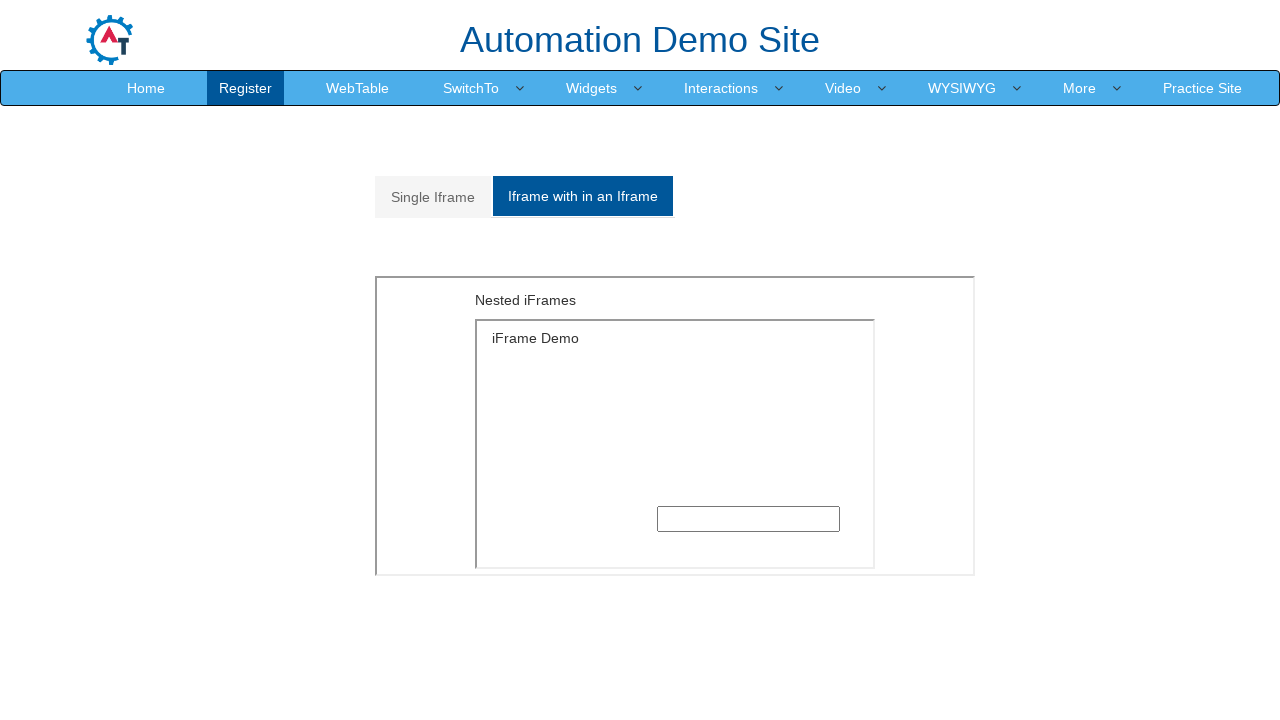

Switched to nested iframe structure and filled input field with 'webdriver' on iframe >> nth=1 >> internal:control=enter-frame >> iframe >> nth=0 >> internal:c
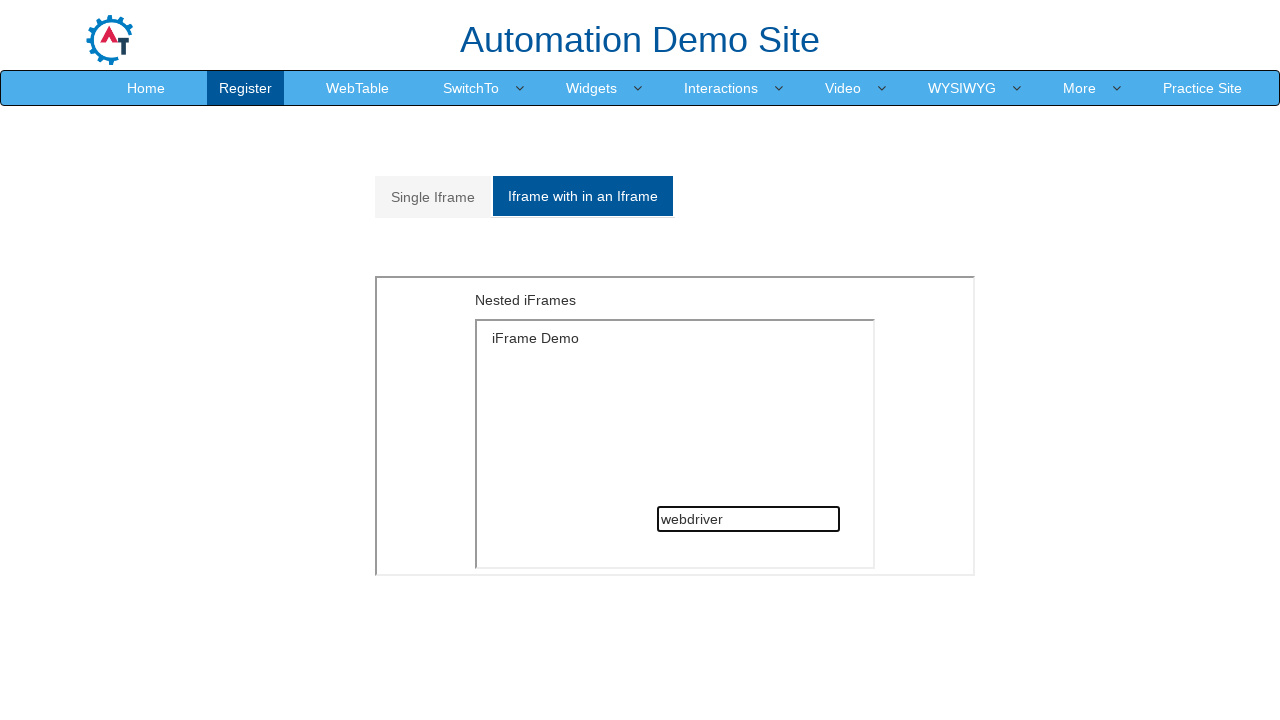

Clicked back to 'Single Iframe' tab at (433, 197) on xpath=//a[contains(text(),'Single Iframe')]
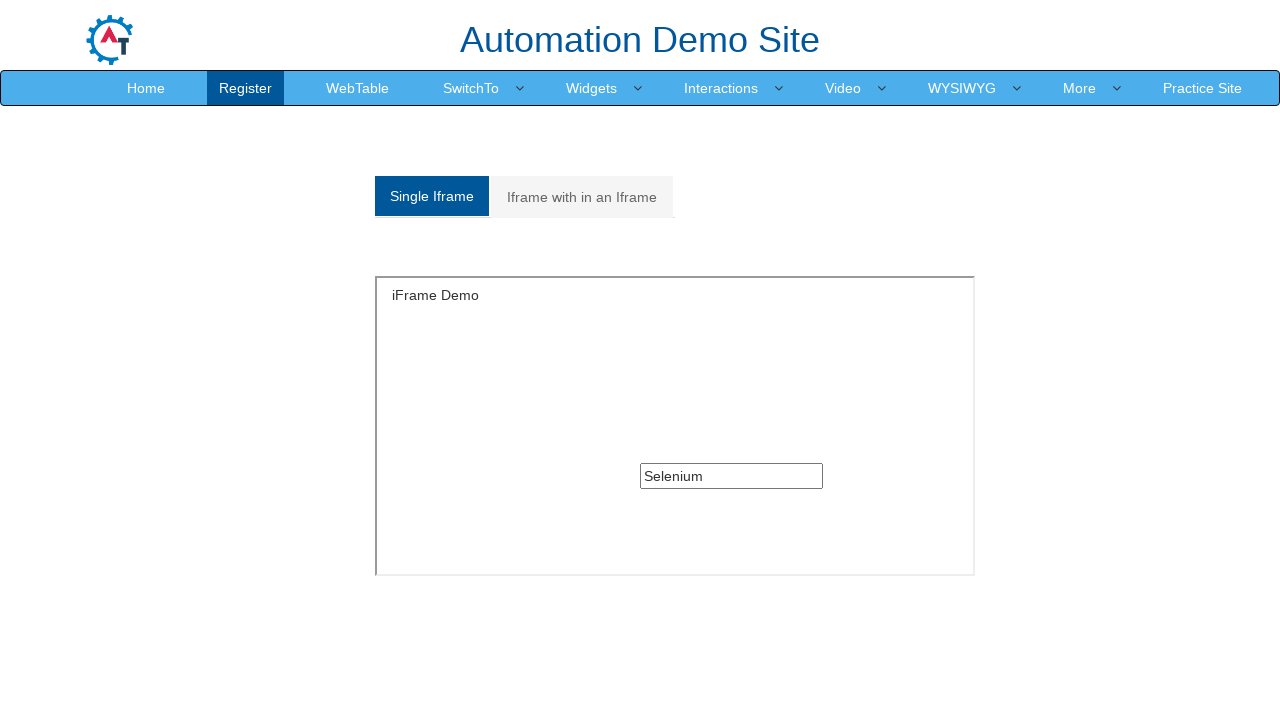

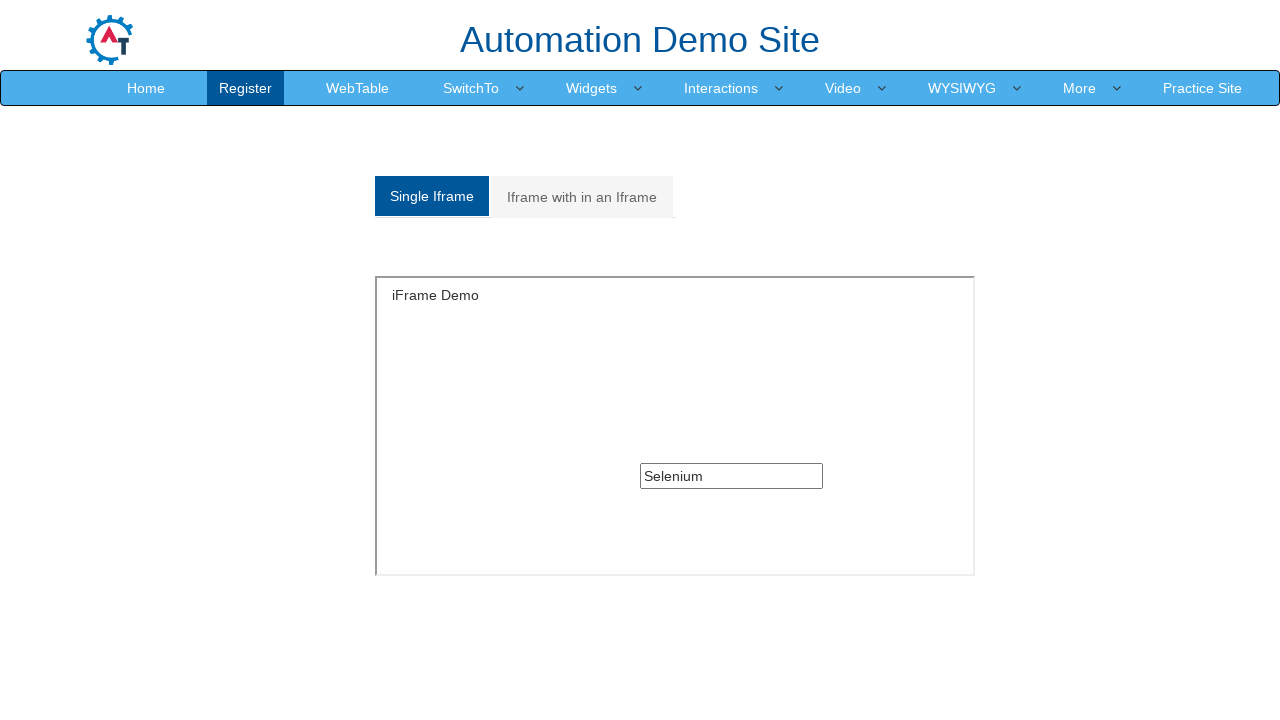